Tests interaction with nested iframes by switching between frames and clicking buttons within them

Starting URL: https://v1.training-support.net/selenium/nested-iframes

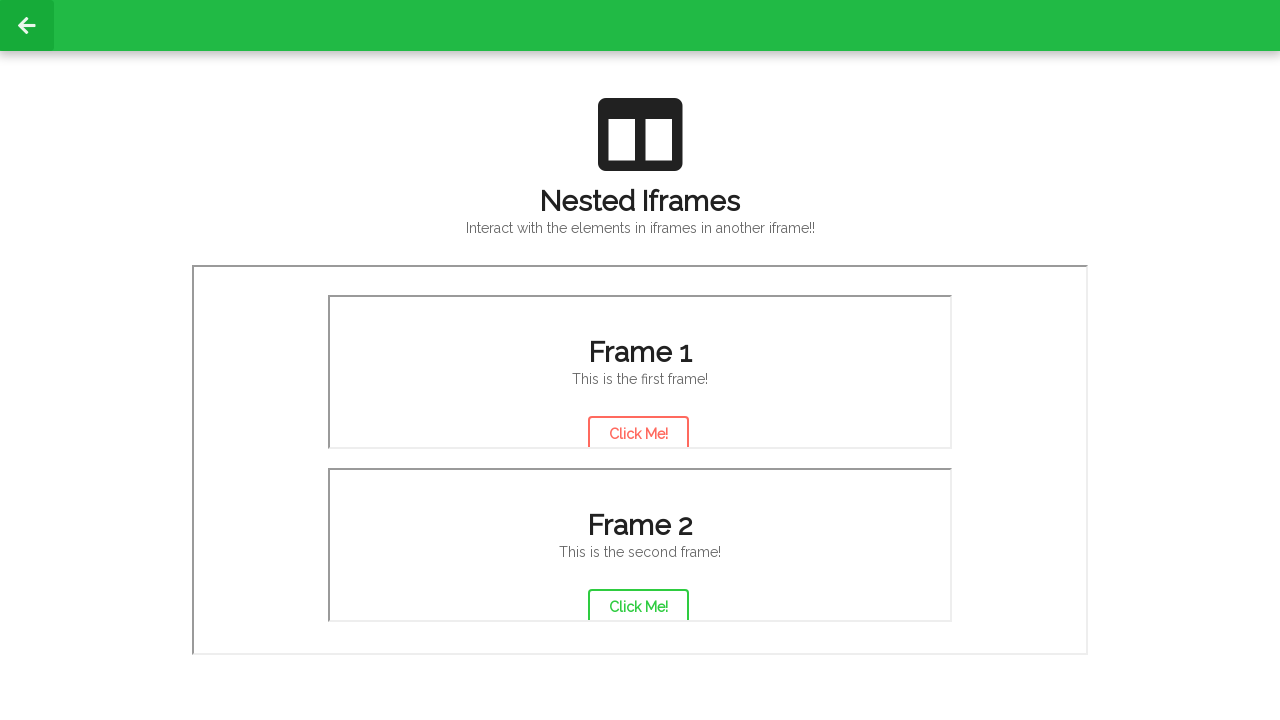

Located first nested iframe
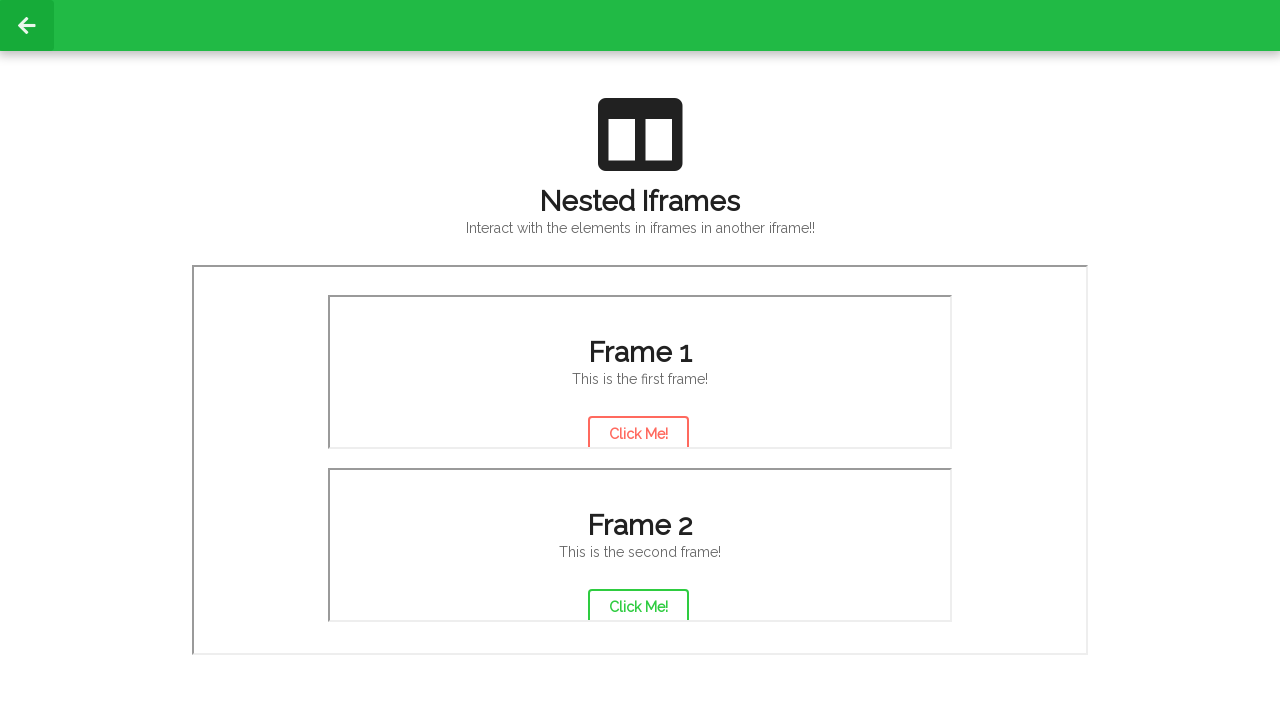

Located inner frame within first nested iframe
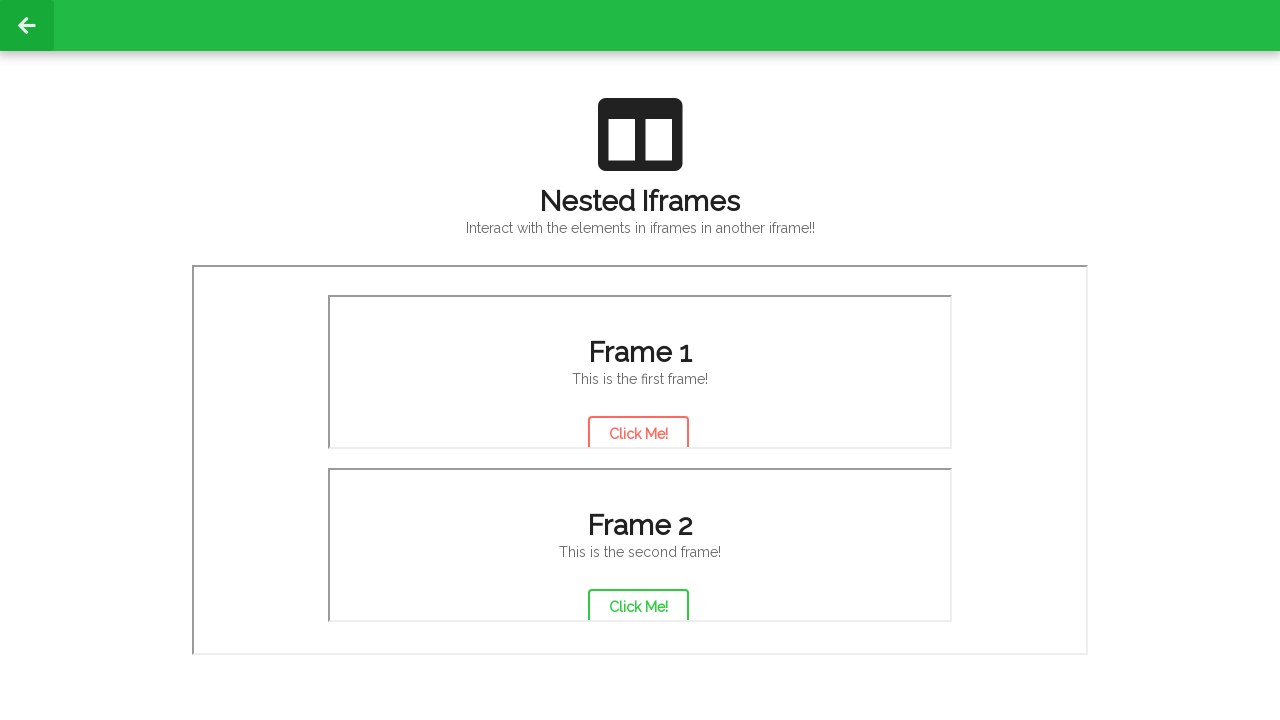

Clicked red button in first nested frame at (638, 429) on iframe[src='/selenium/nested-iframe1'] >> internal:control=enter-frame >> iframe
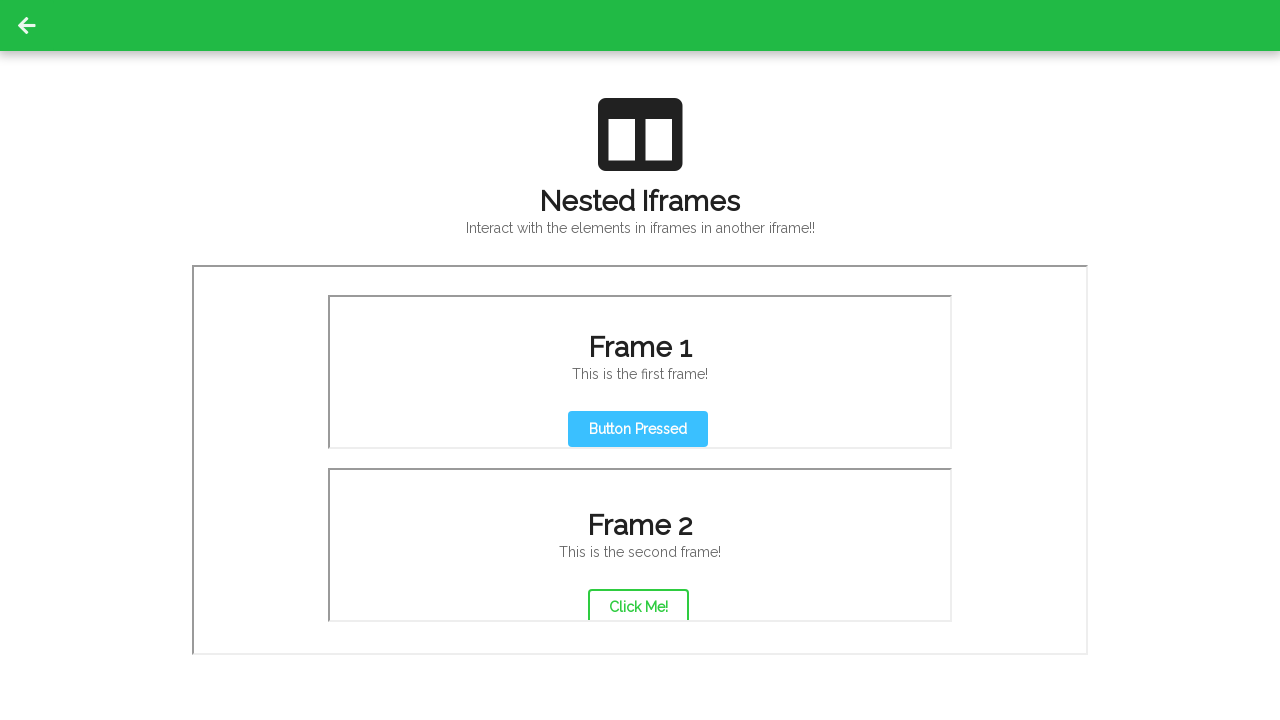

Located second nested iframe
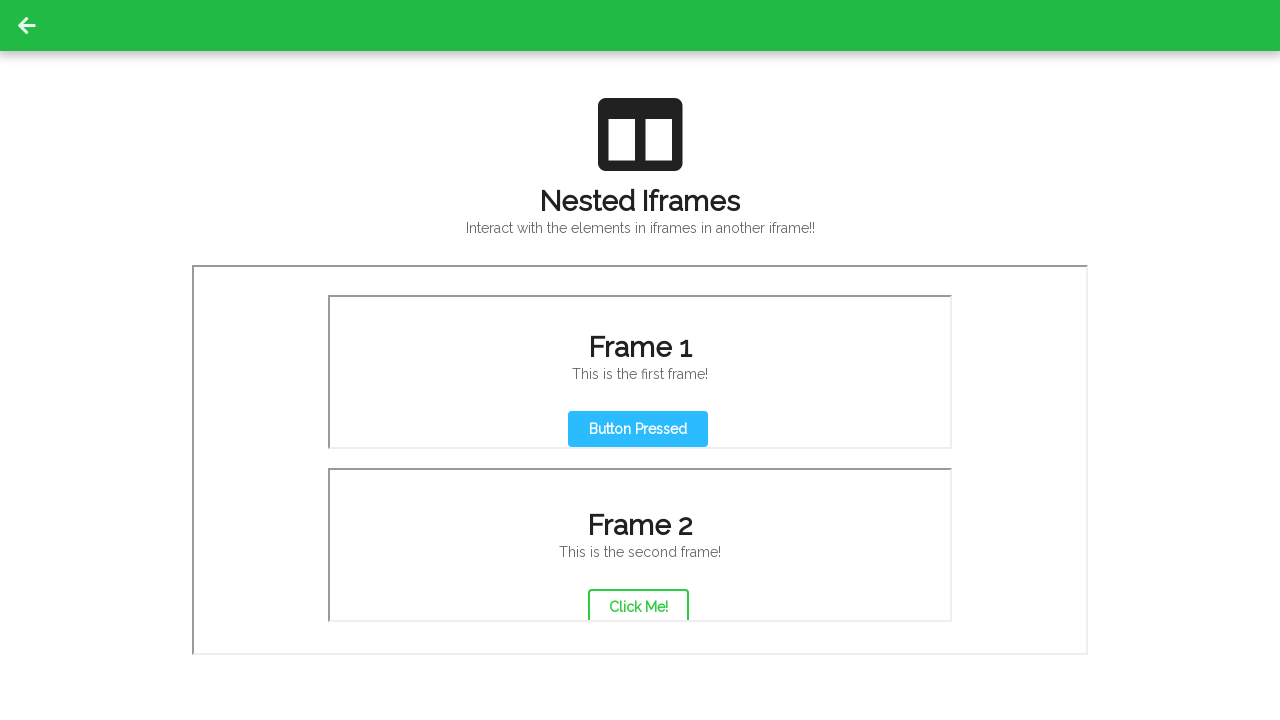

Located inner frame within second nested iframe
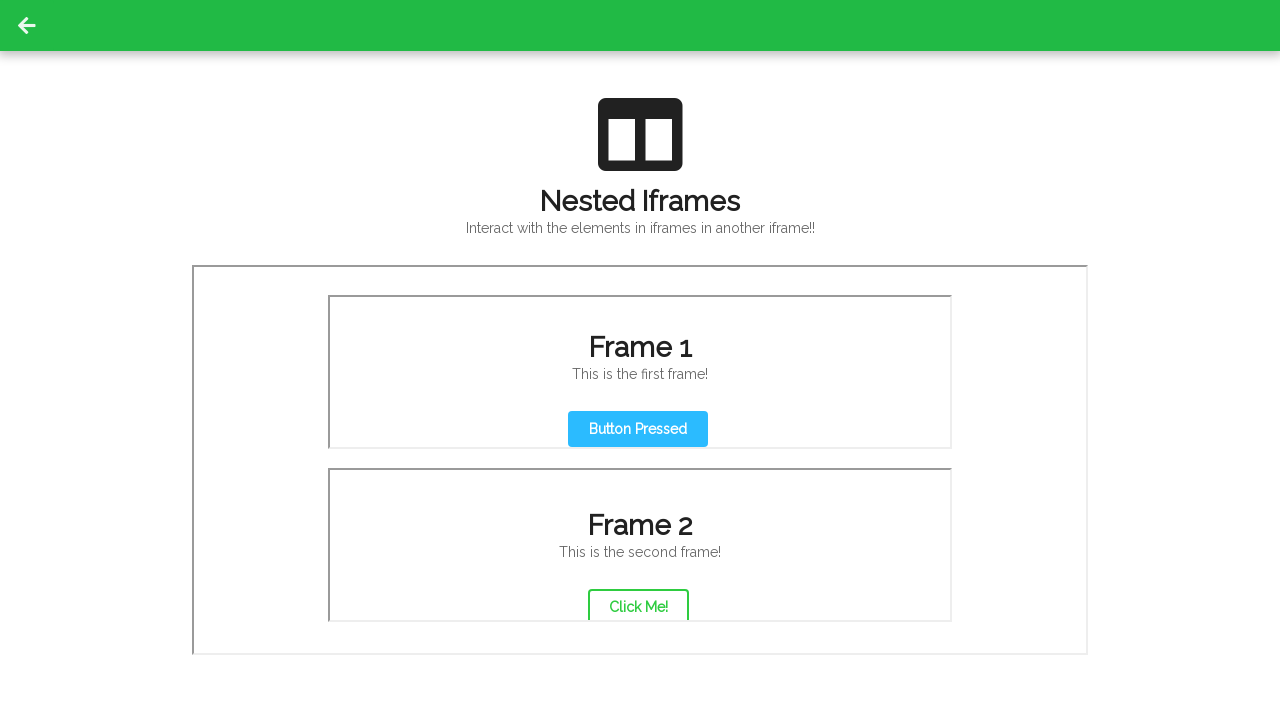

Clicked green button in second nested frame at (638, 602) on iframe[src='/selenium/nested-iframe1'] >> internal:control=enter-frame >> iframe
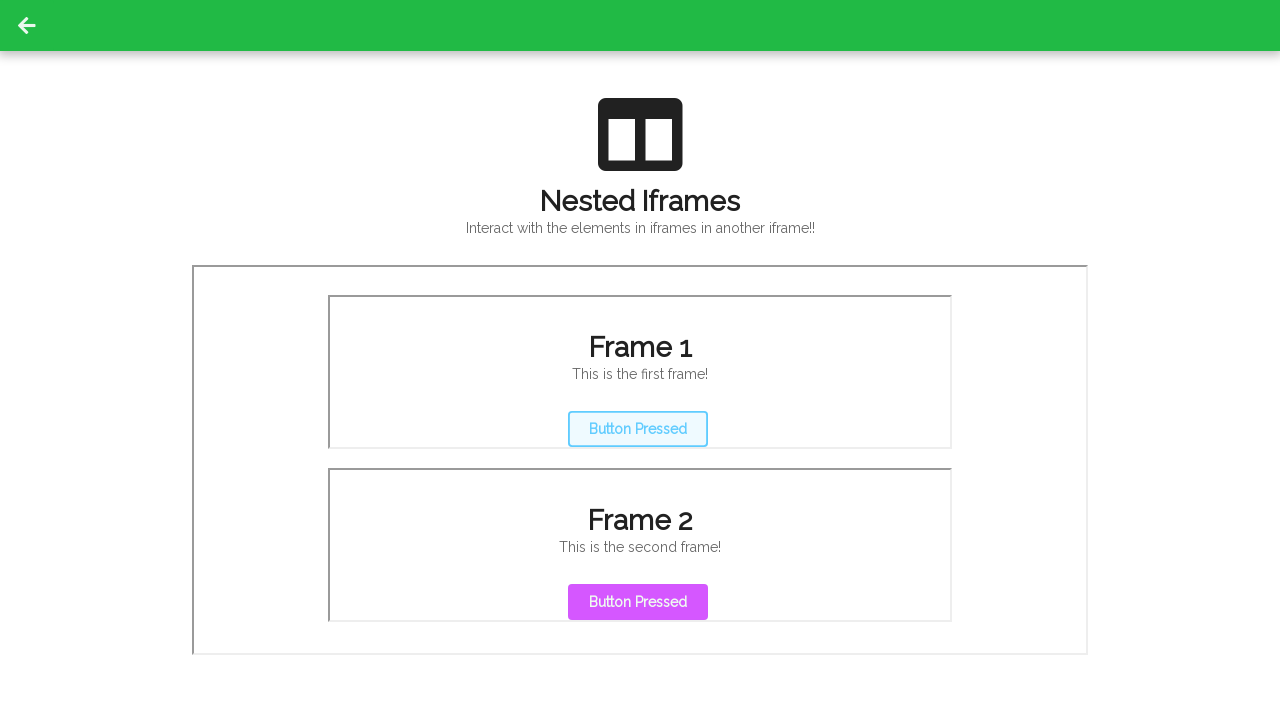

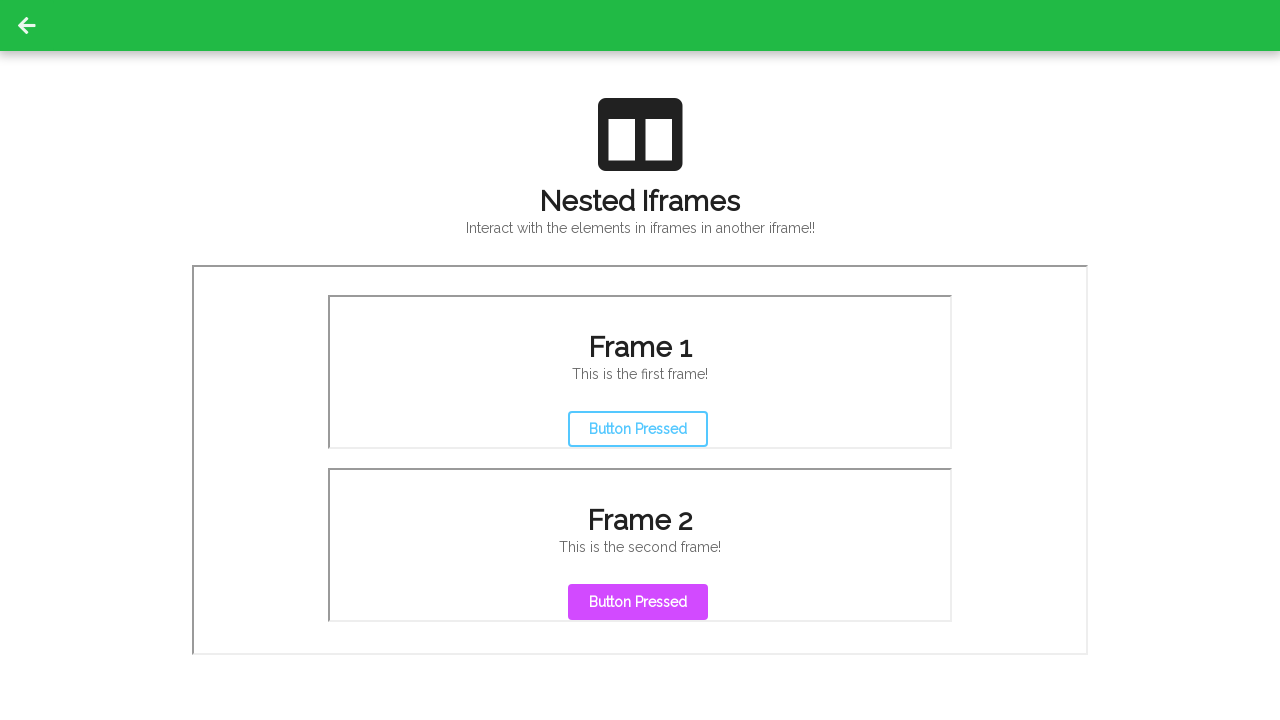